Tests autosuggestive dropdown functionality by typing partial text and selecting a specific option from the suggestions

Starting URL: https://rahulshettyacademy.com/dropdownsPractise/

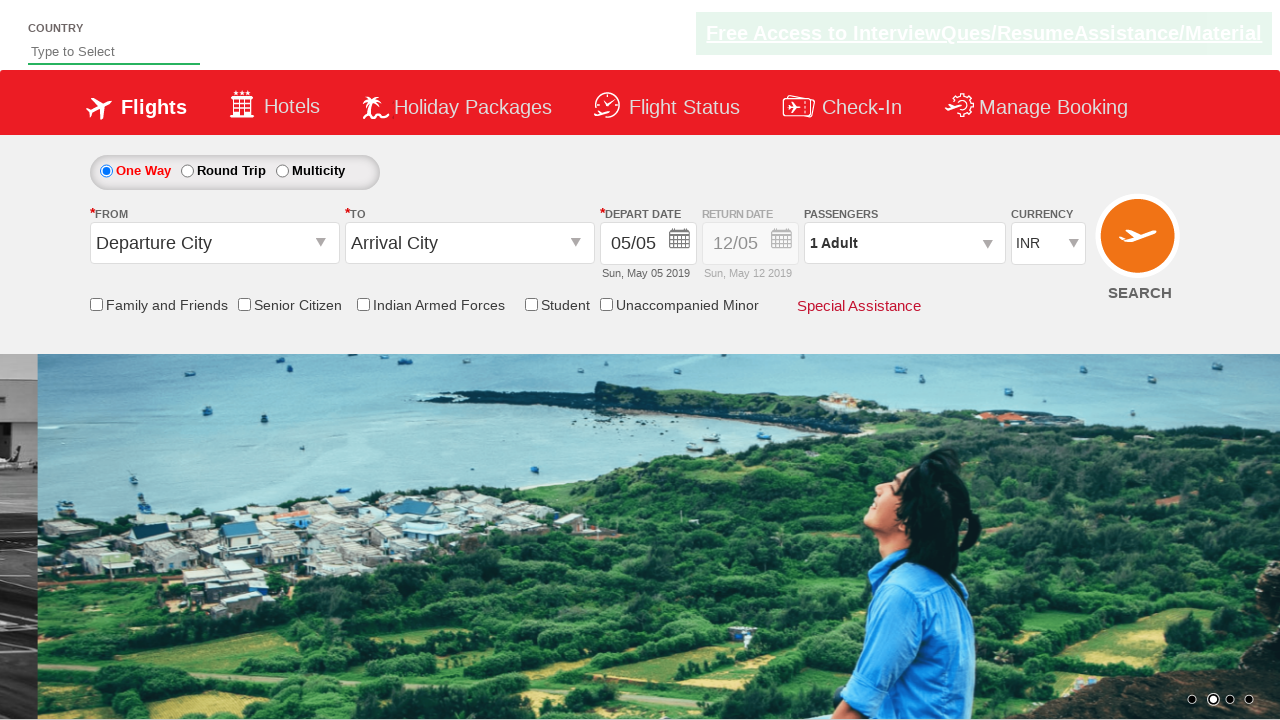

Typed 'ind' in autosuggest field to trigger dropdown suggestions on #autosuggest
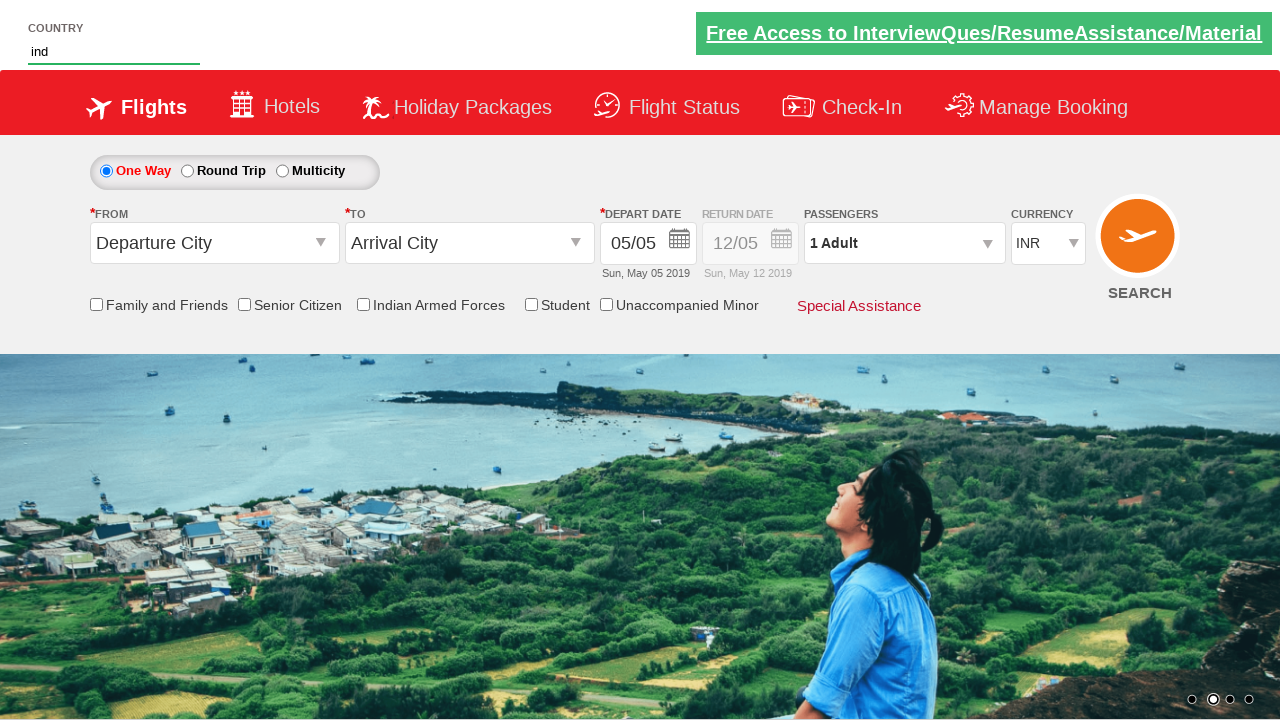

Waited for autosuggestive dropdown options to appear
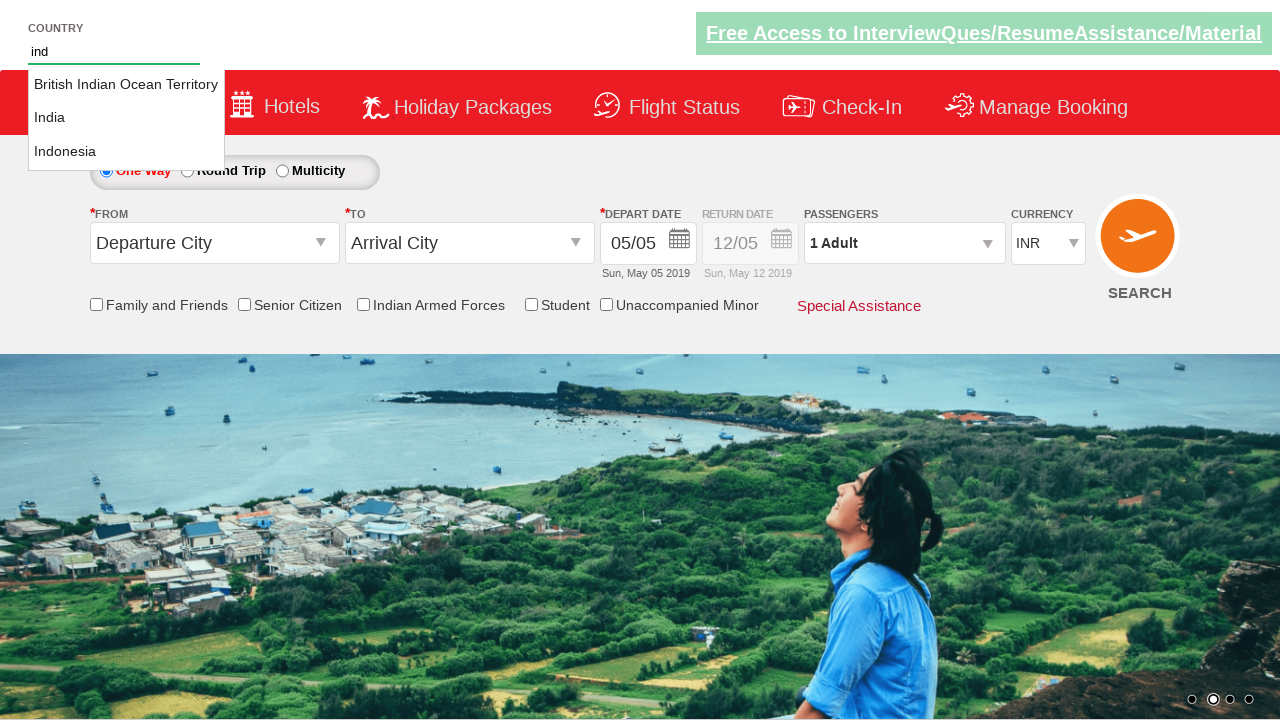

Retrieved all available suggestion options from dropdown
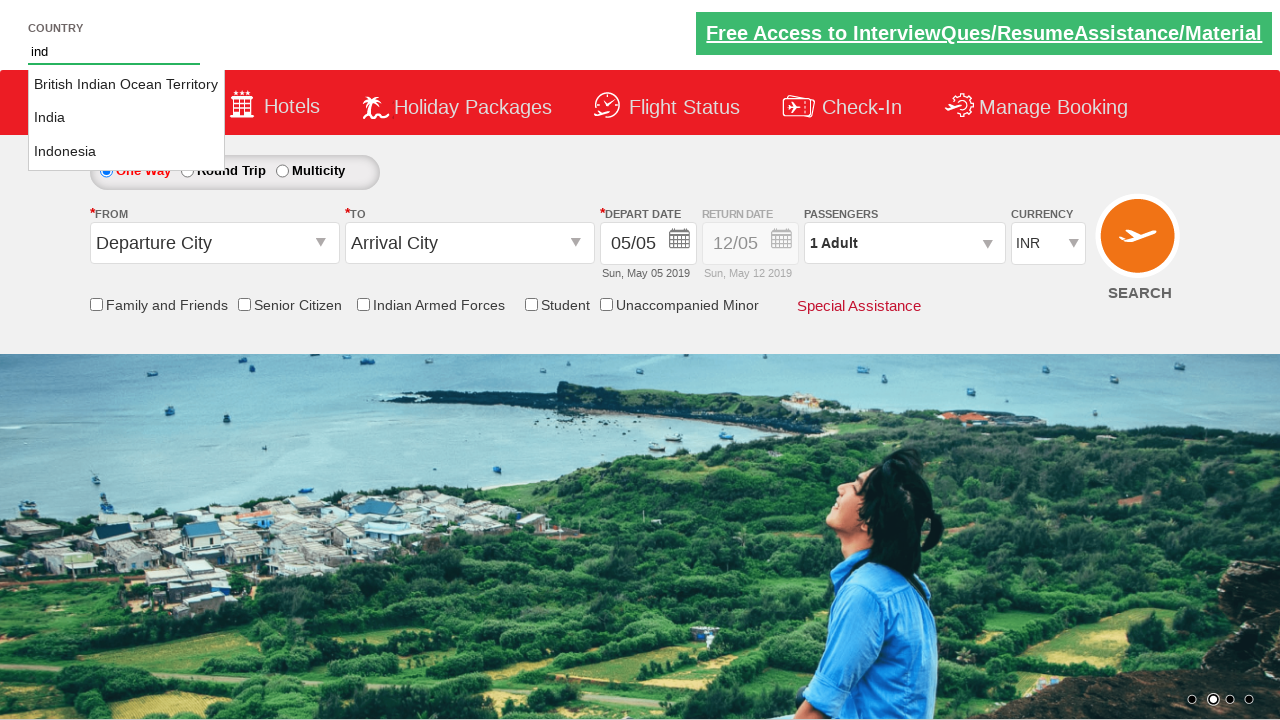

Selected 'India' from autosuggestive dropdown options at (126, 118) on xpath=//li[@class='ui-menu-item']/a >> nth=1
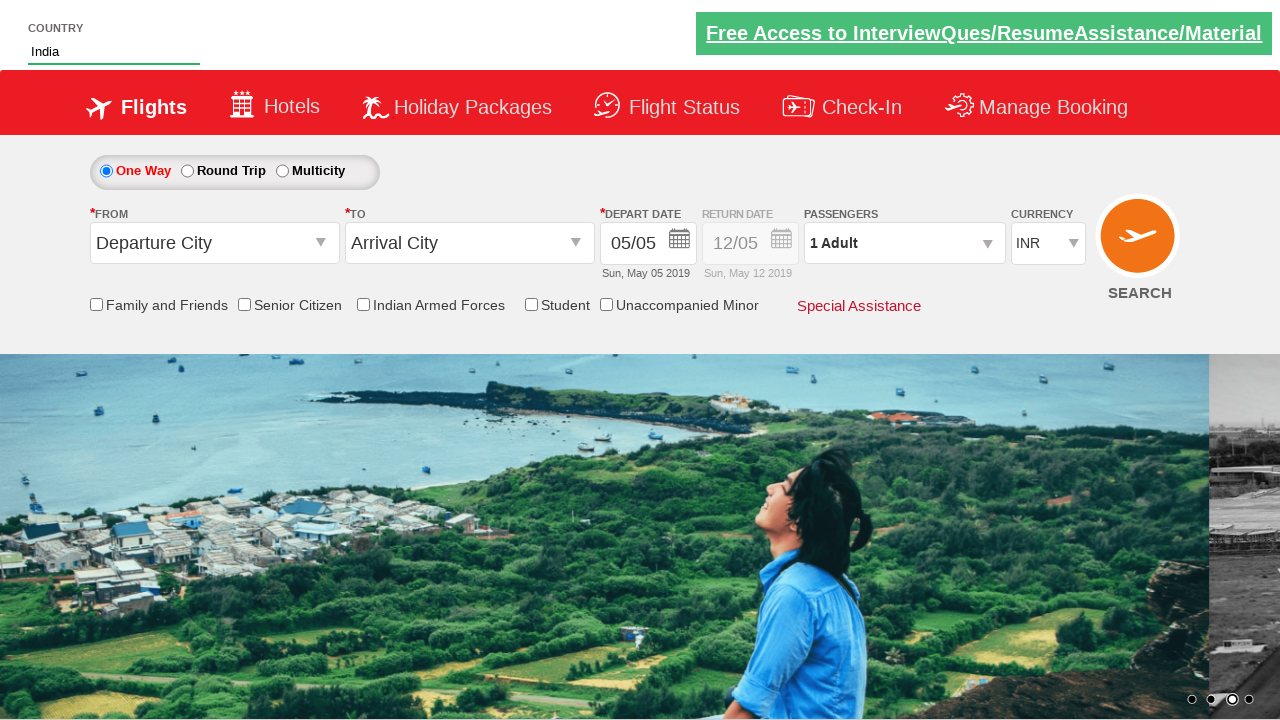

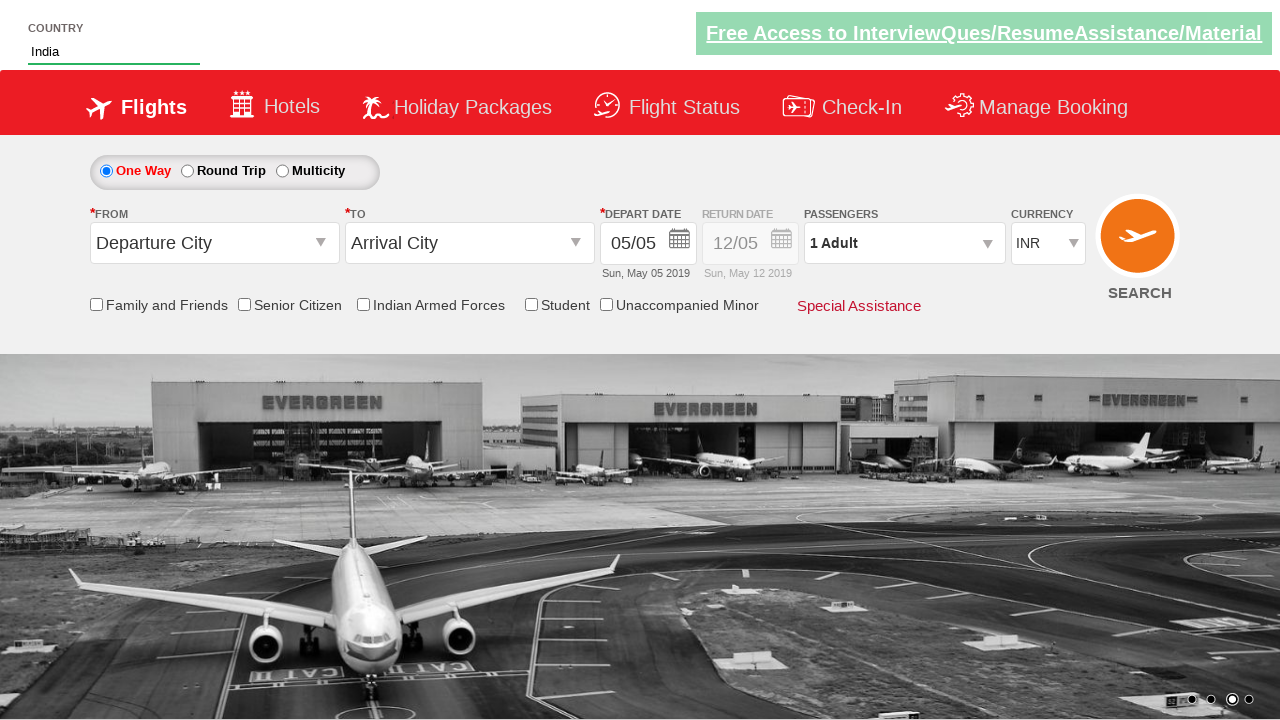